Tests selecting a specific date from the date picker on OANDA currency converter by clicking the date input and selecting day 4.

Starting URL: https://www.oanda.com/currency-converter/en/?from=EUR&to=USD&amount=1

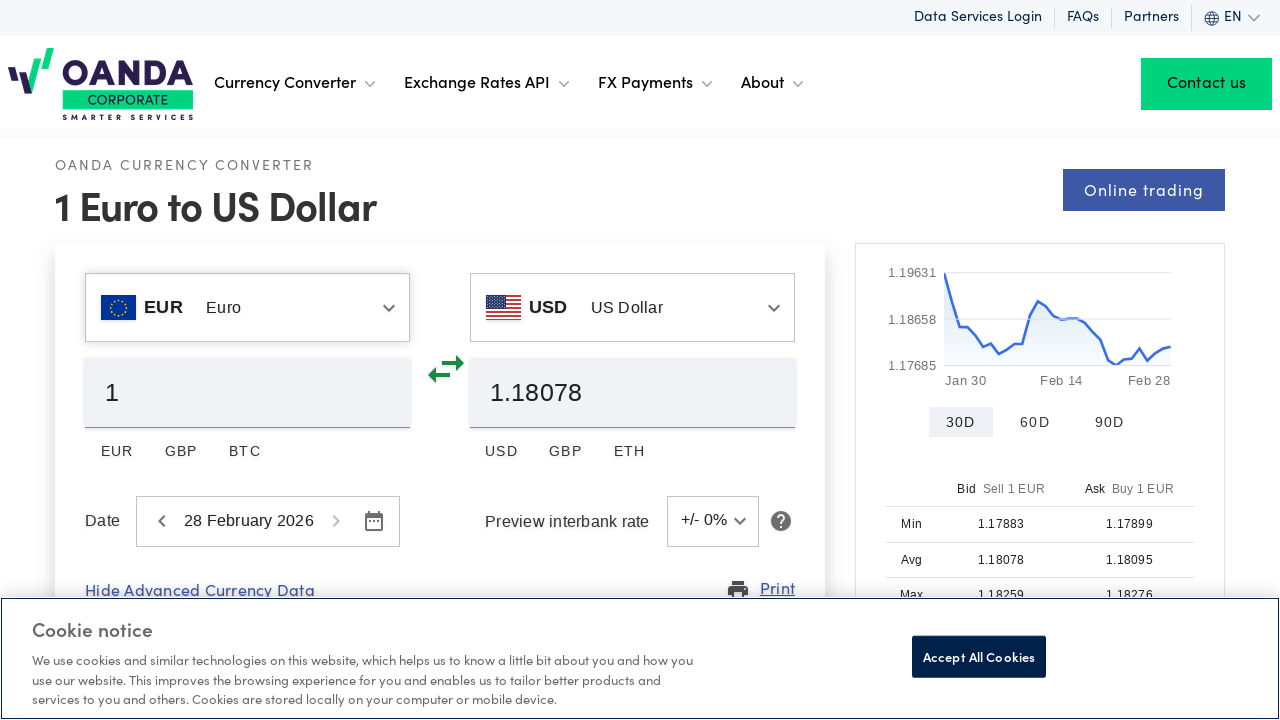

Clicked on date input to open date picker at (268, 521) on div.react-datepicker__input-container div.MuiOutlinedInput-adornedEnd
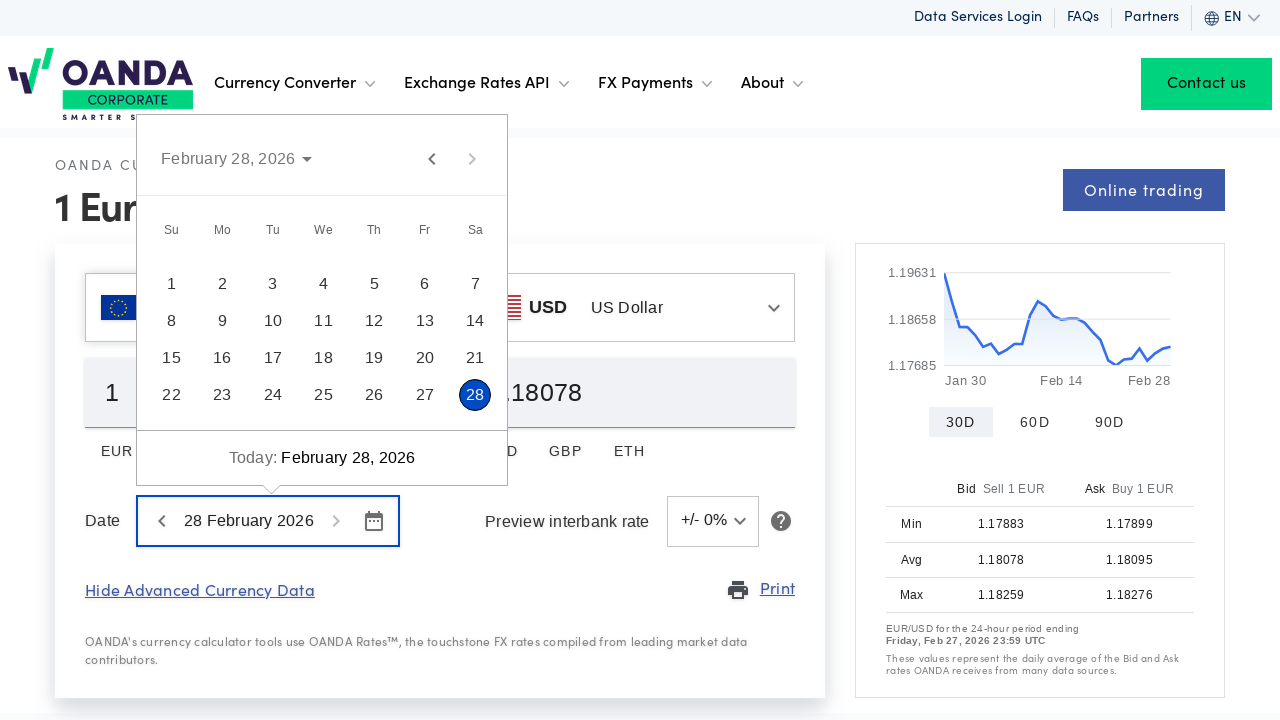

Date picker month container loaded
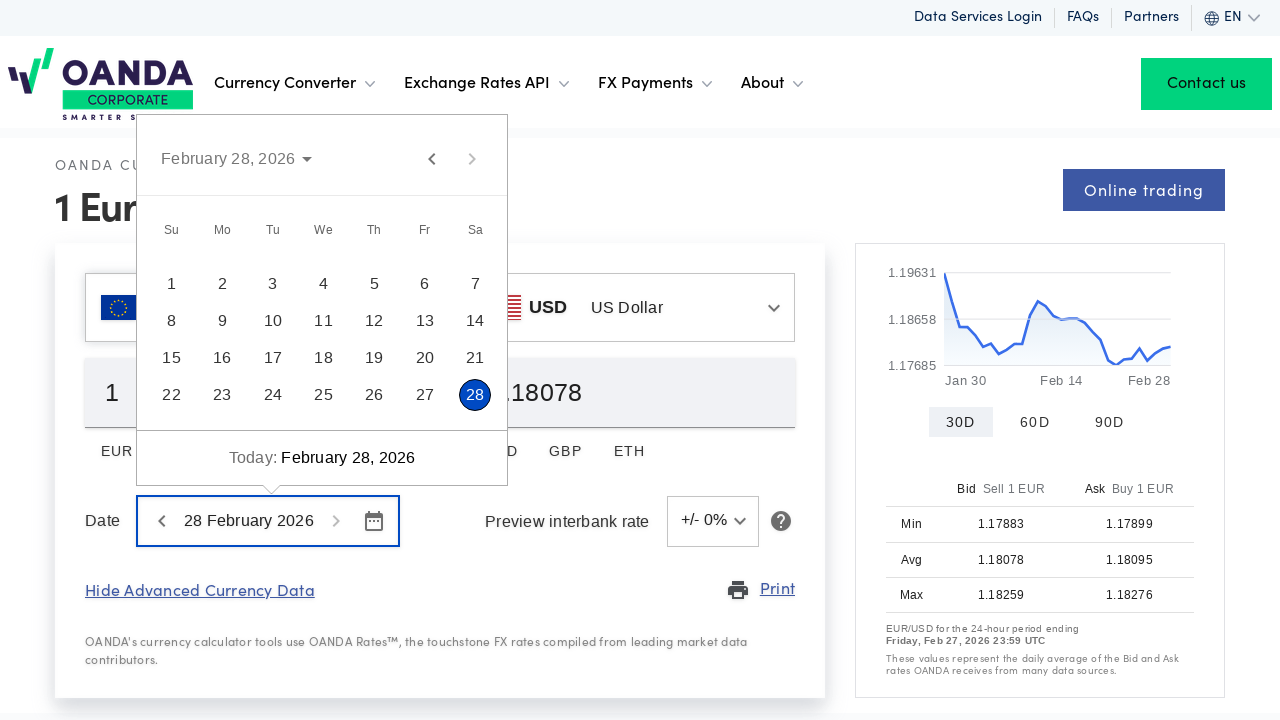

Selected day 4 from the date picker at (324, 284) on div.react-datepicker__month-container div.react-datepicker__day--004
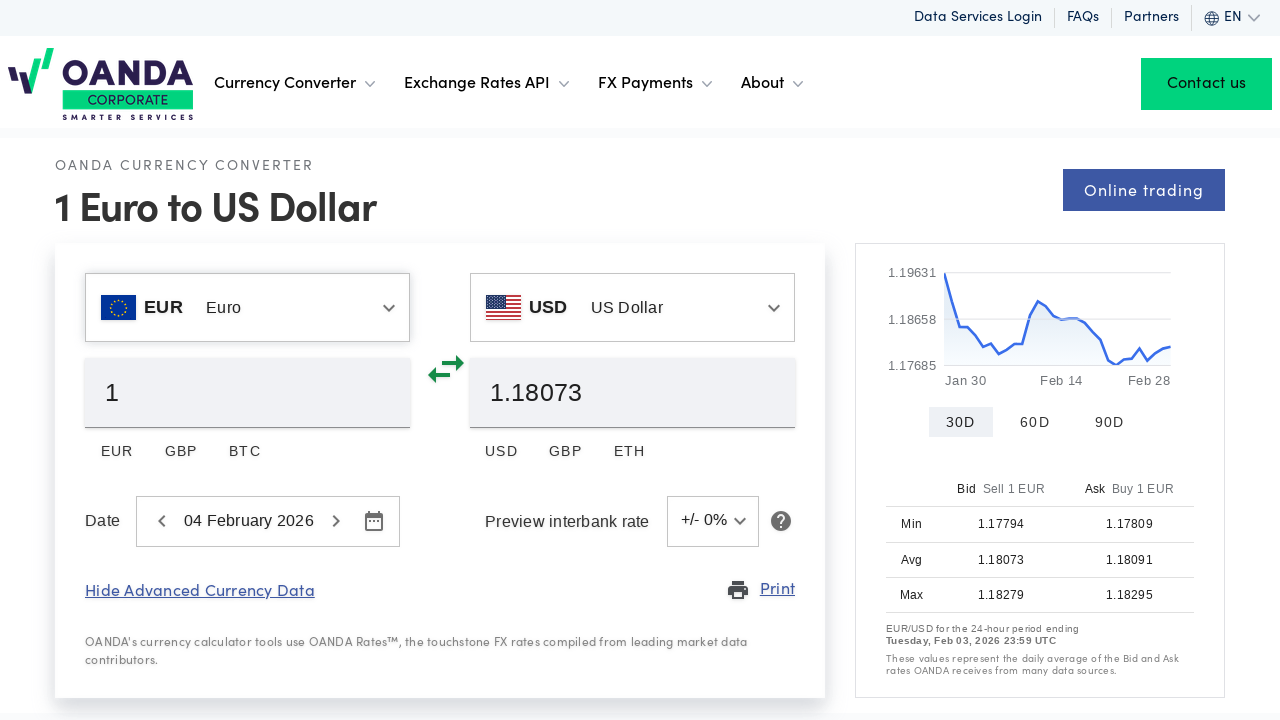

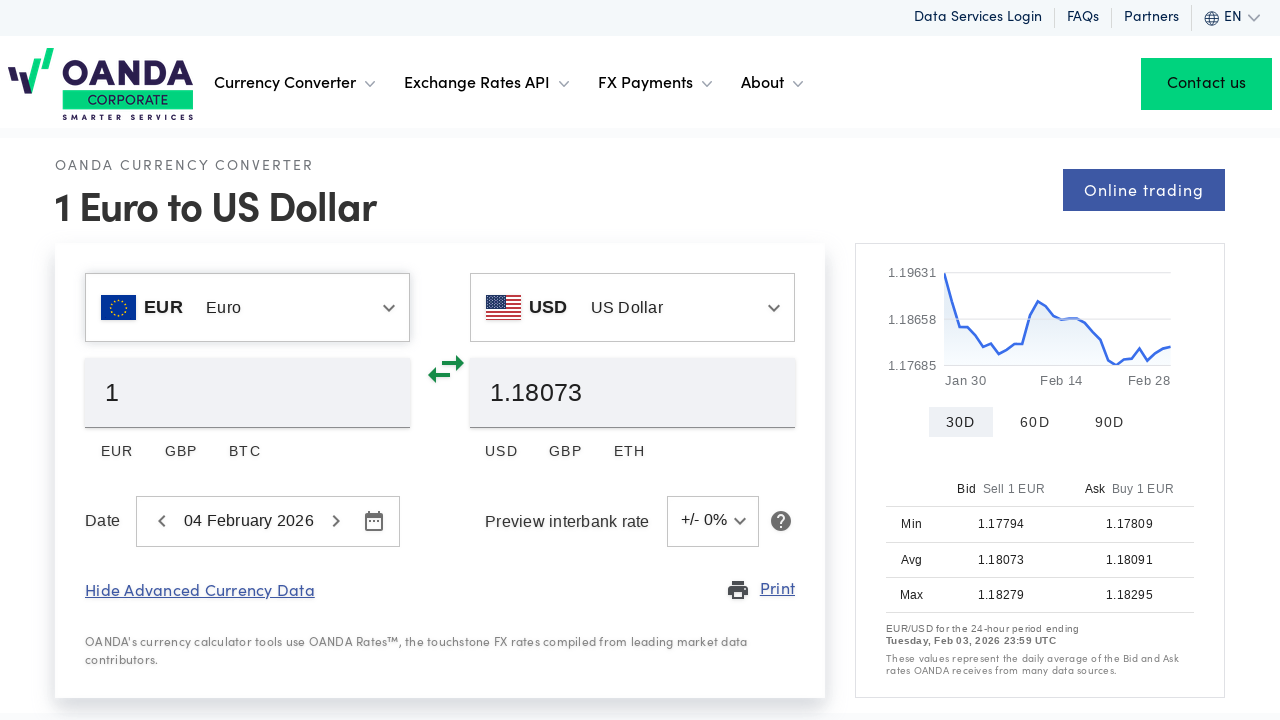